Tests window switching functionality by clicking a button inside an iframe that opens a new window, then switches to the new window and verifies elements are present

Starting URL: https://www.w3schools.com/jsref/tryit.asp?filename=tryjsref_win_open

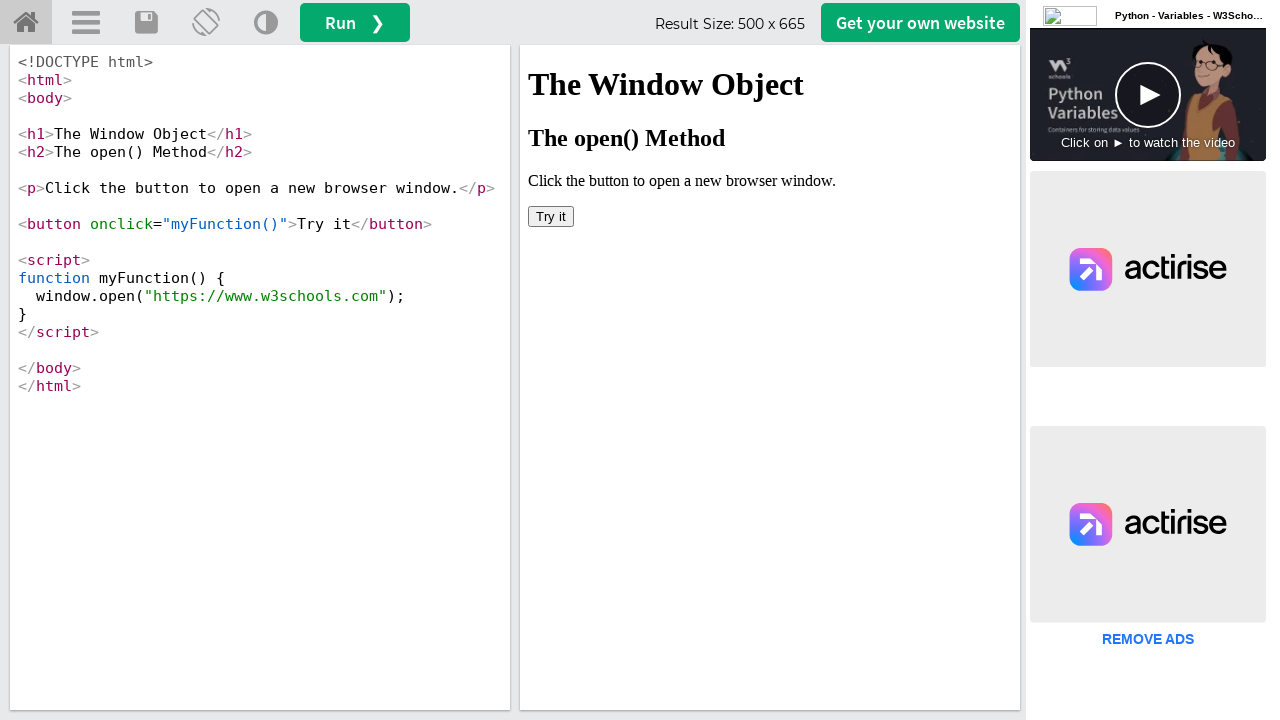

Located iframe with ID 'iframeResult'
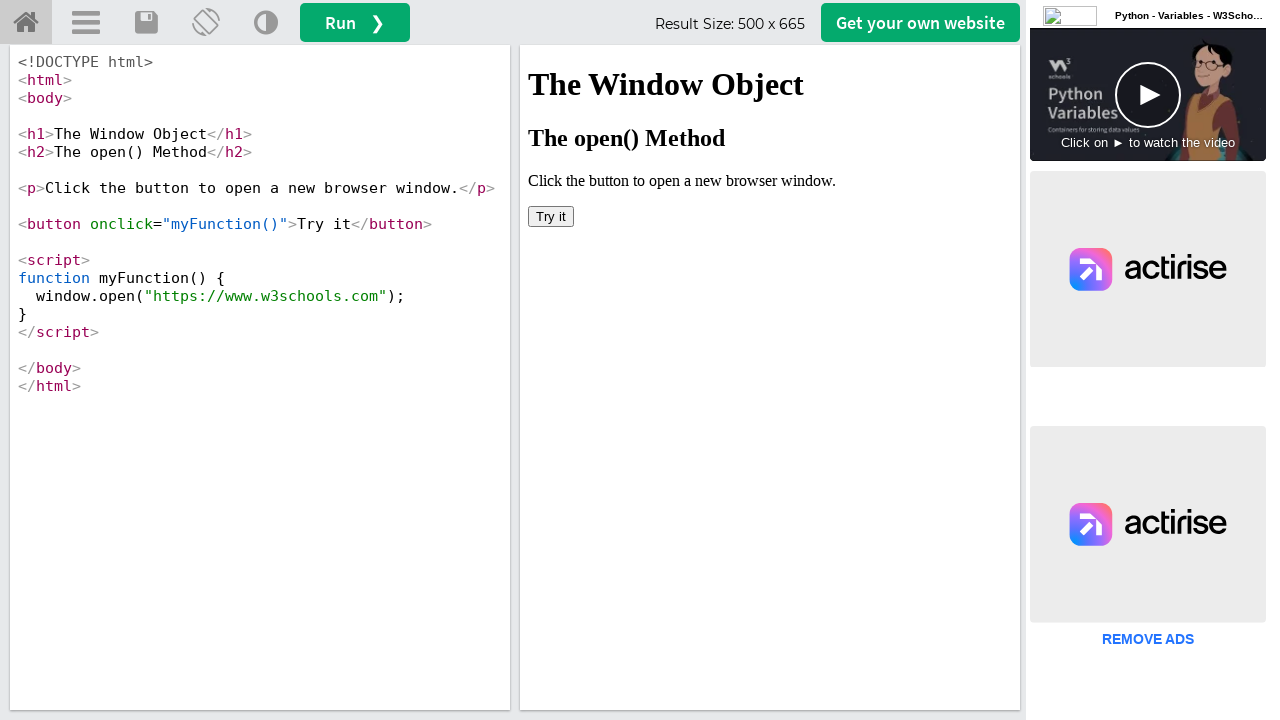

Clicked button inside iframe that opens a new window at (551, 216) on iframe#iframeResult >> internal:control=enter-frame >> xpath=/html/body/button
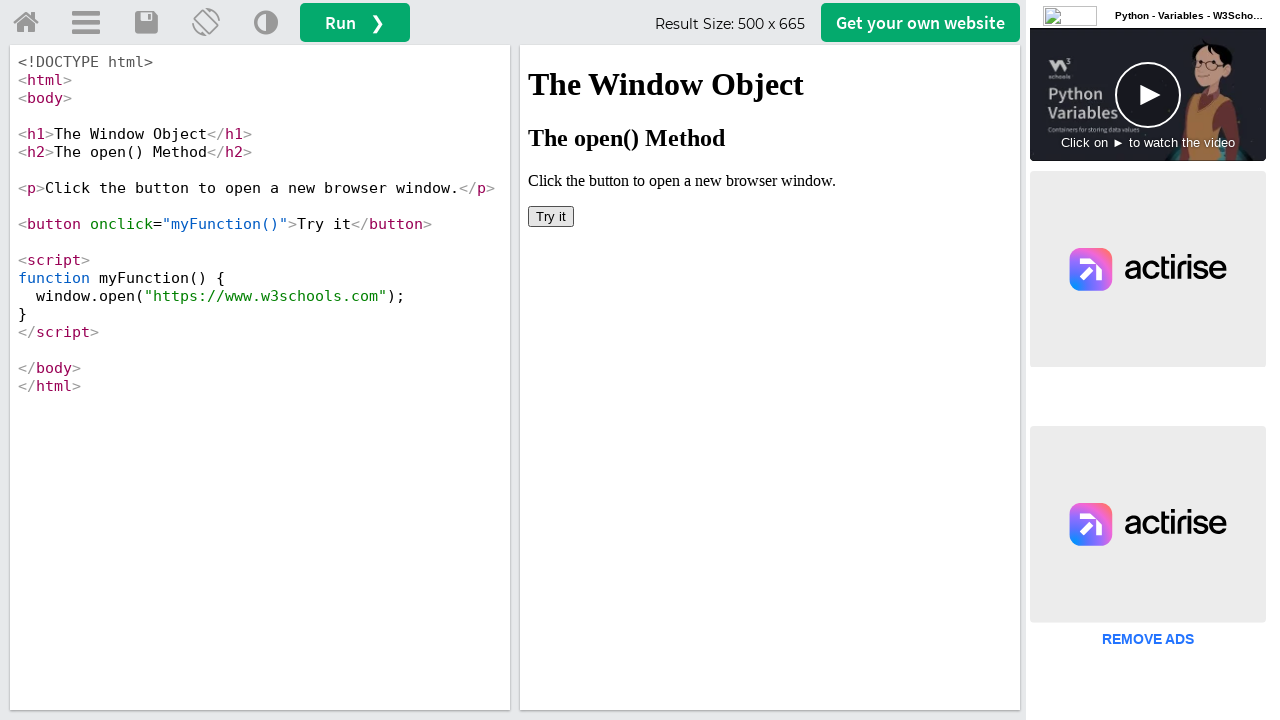

New window opened and captured
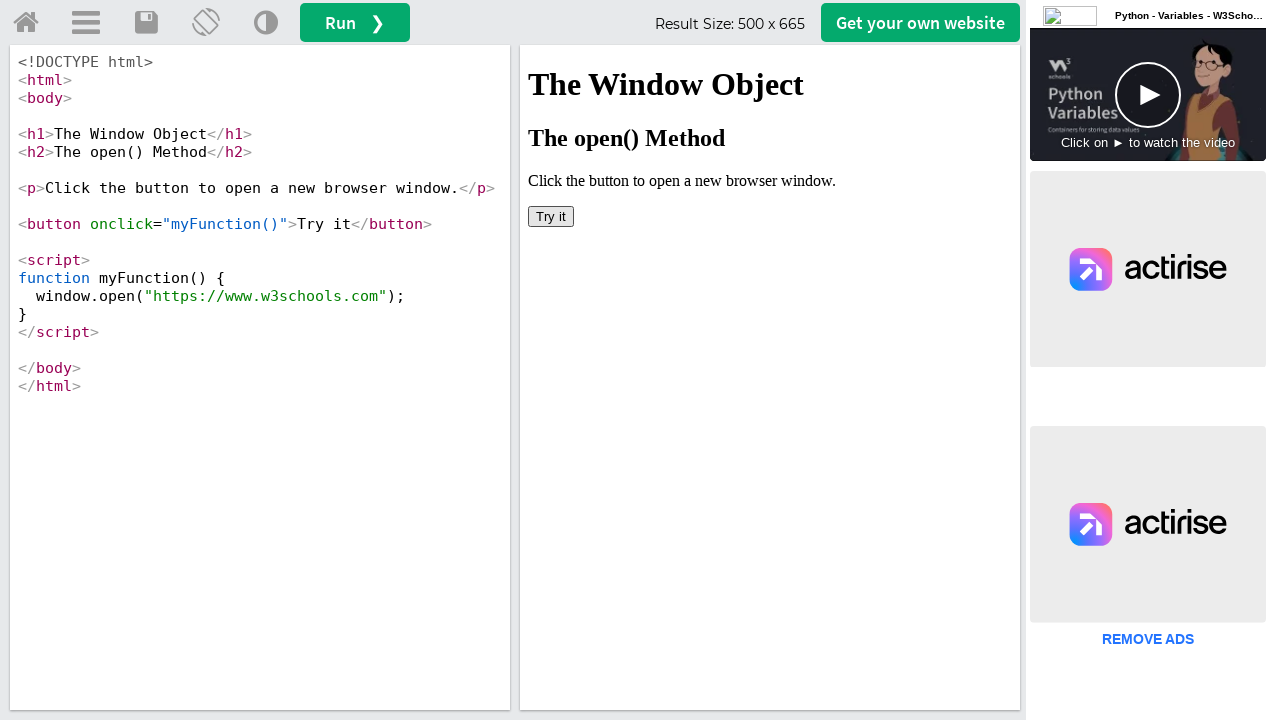

New window finished loading
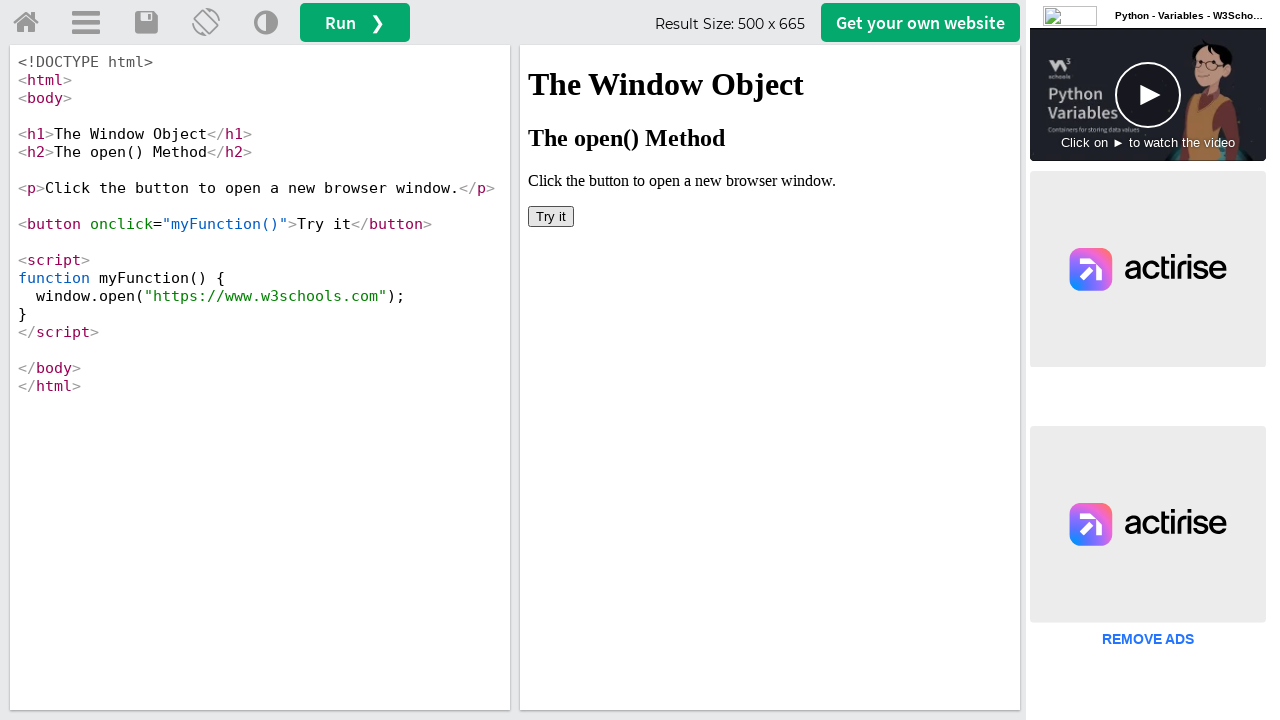

Located Sign Up link in new window
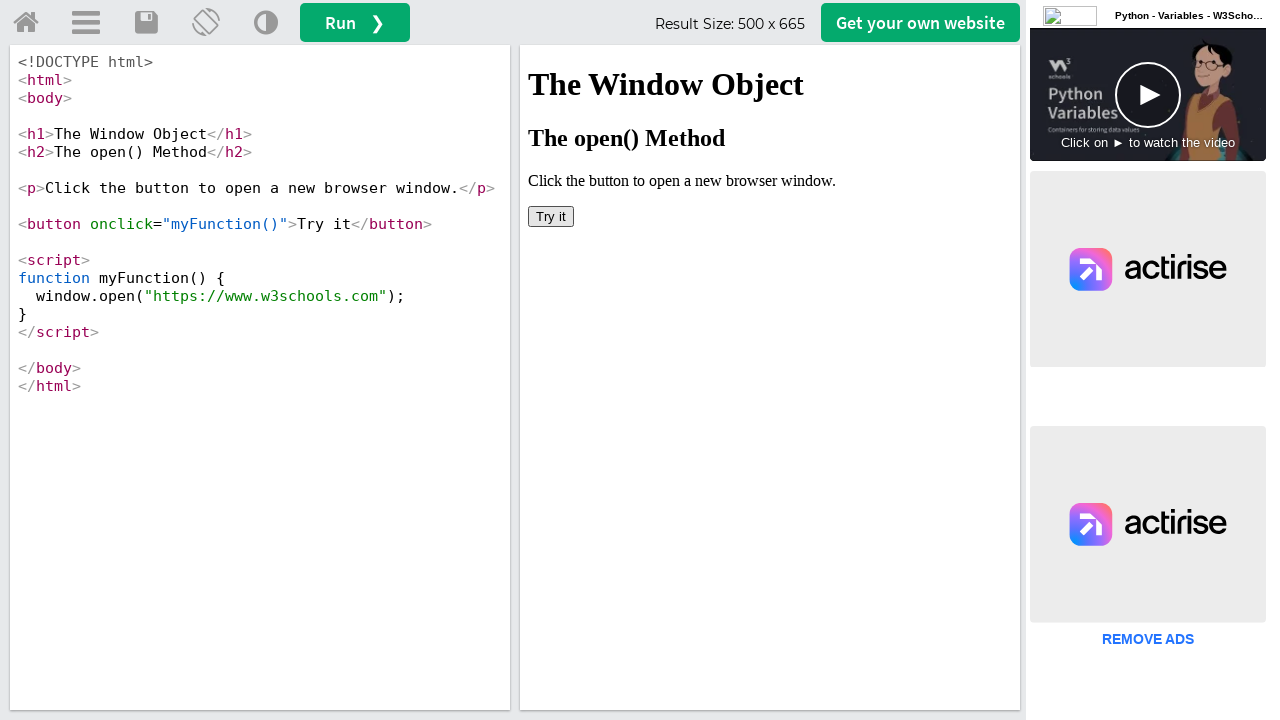

Checked visibility of Sign Up link
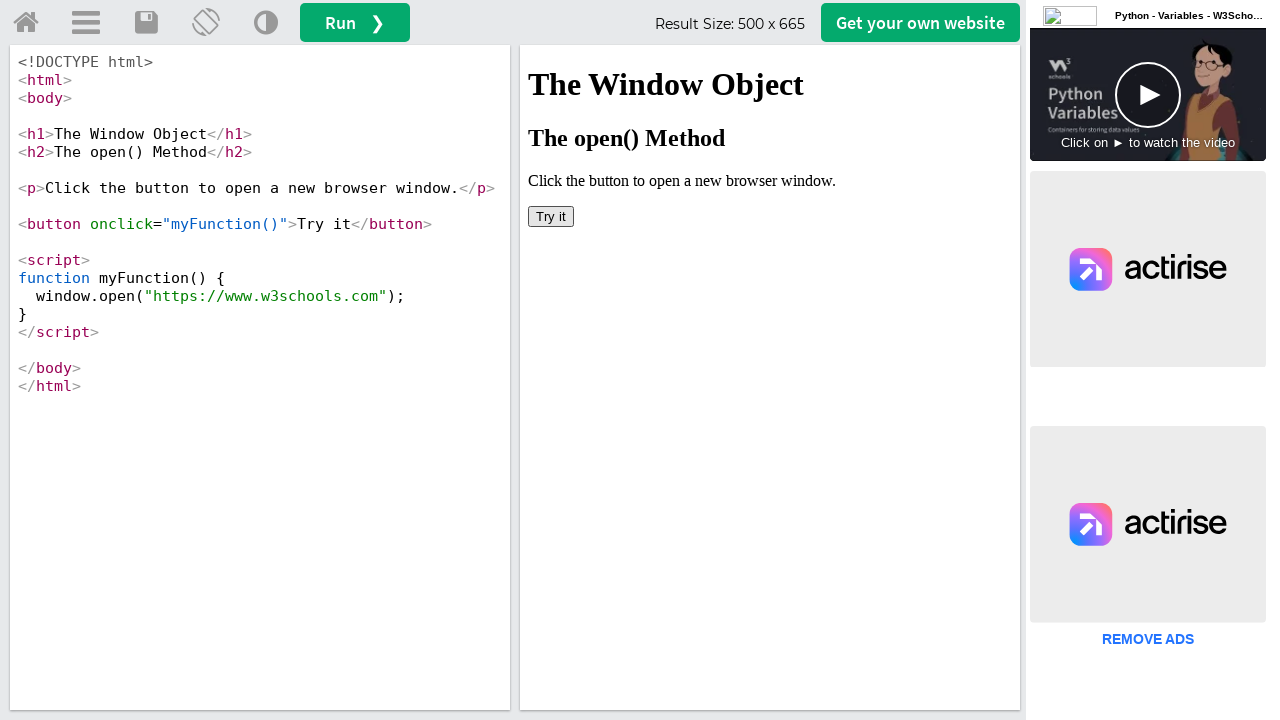

Retrieved original window title: W3Schools Tryit Editor
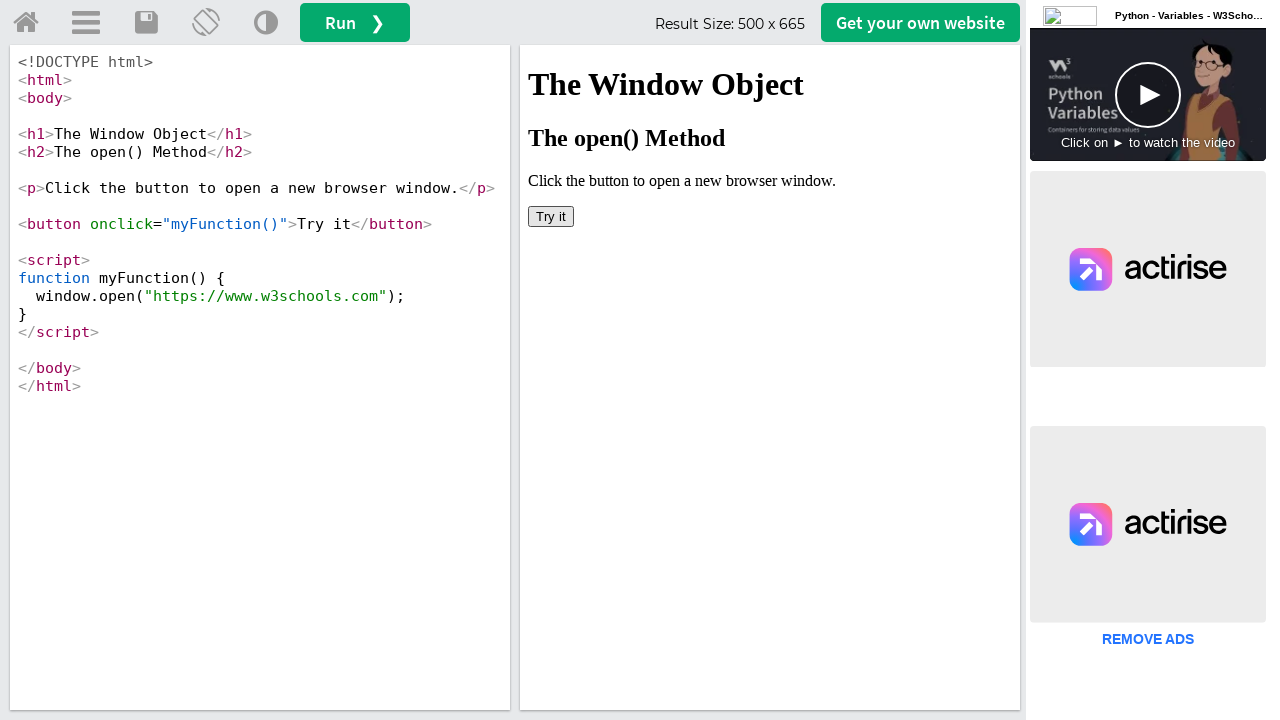

Retrieved new window title: W3Schools Online Web Tutorials
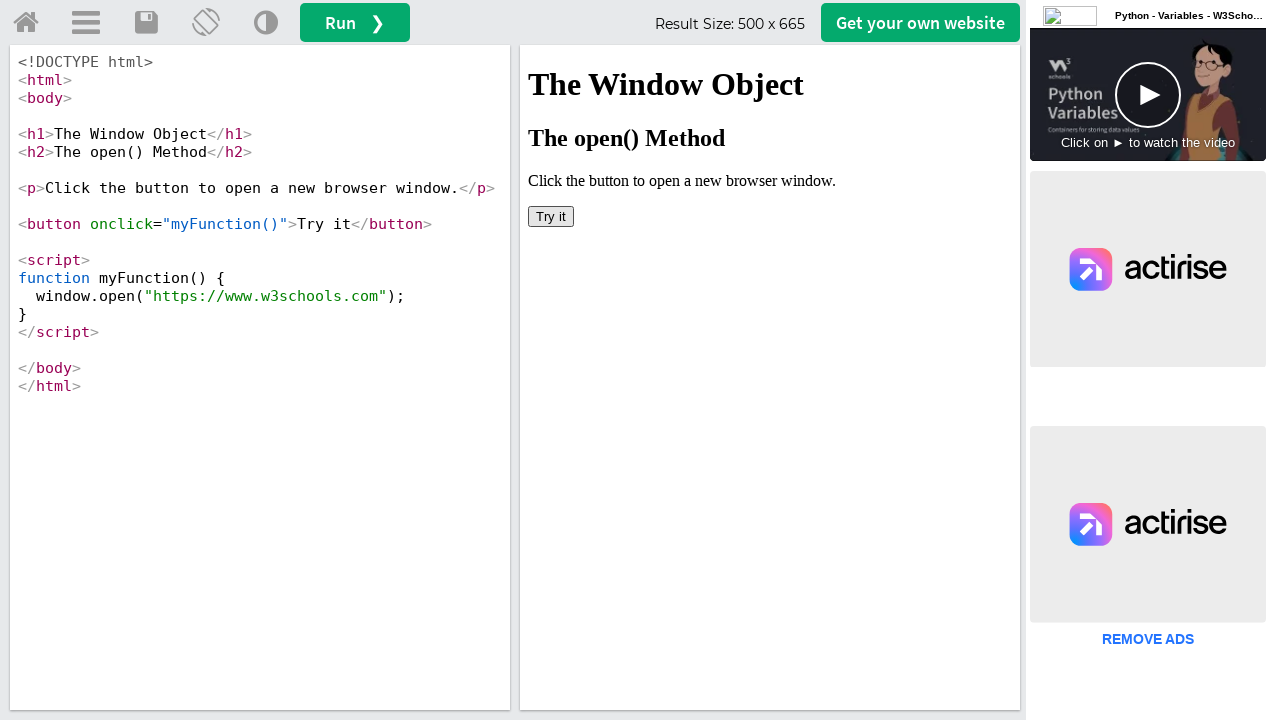

Sign Up link visibility status: True
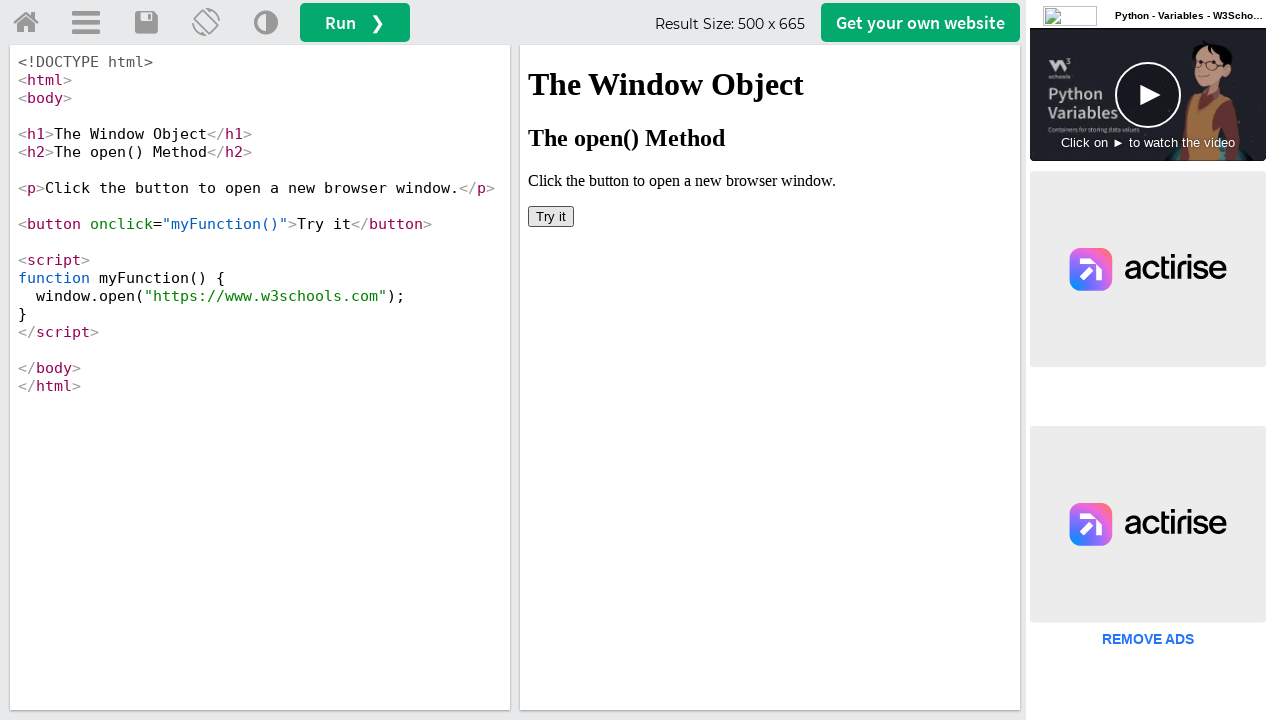

Closed the new window
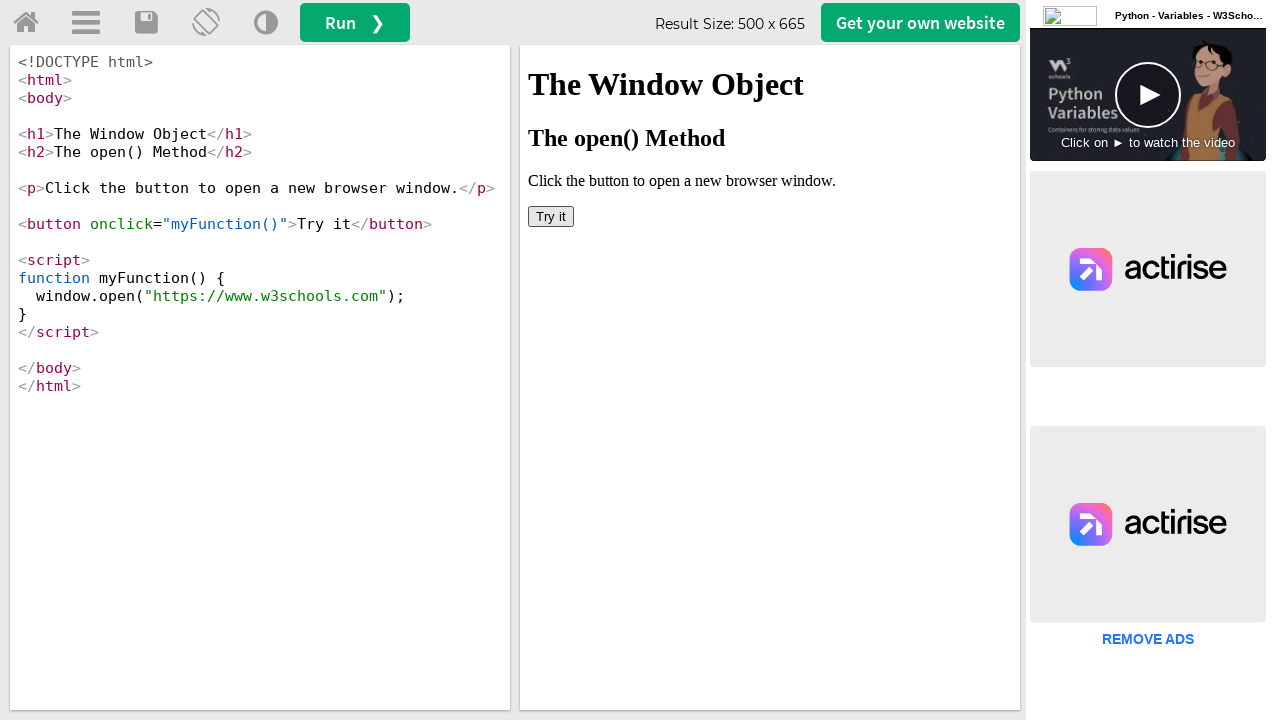

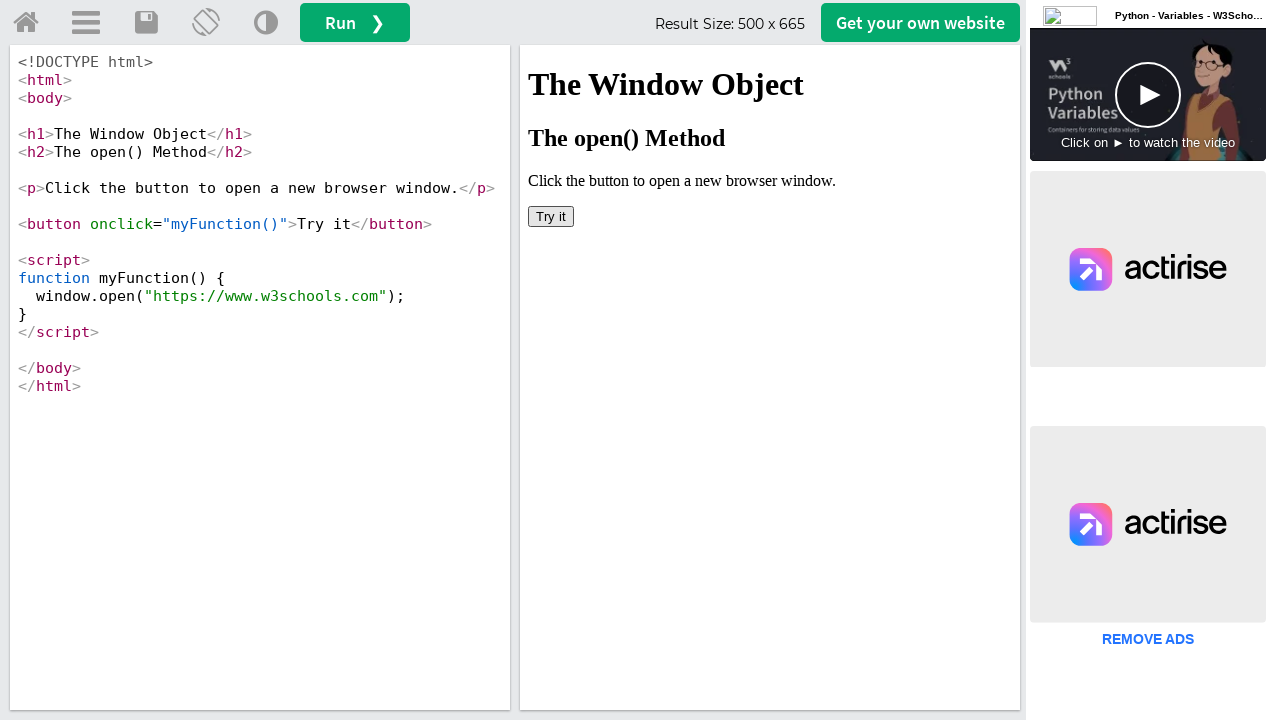